Navigates to The Souled Store website and maximizes the browser window. The original script used OS-level keyboard shortcuts for window management which cannot be replicated in Playwright.

Starting URL: https://www.thesouledstore.com/

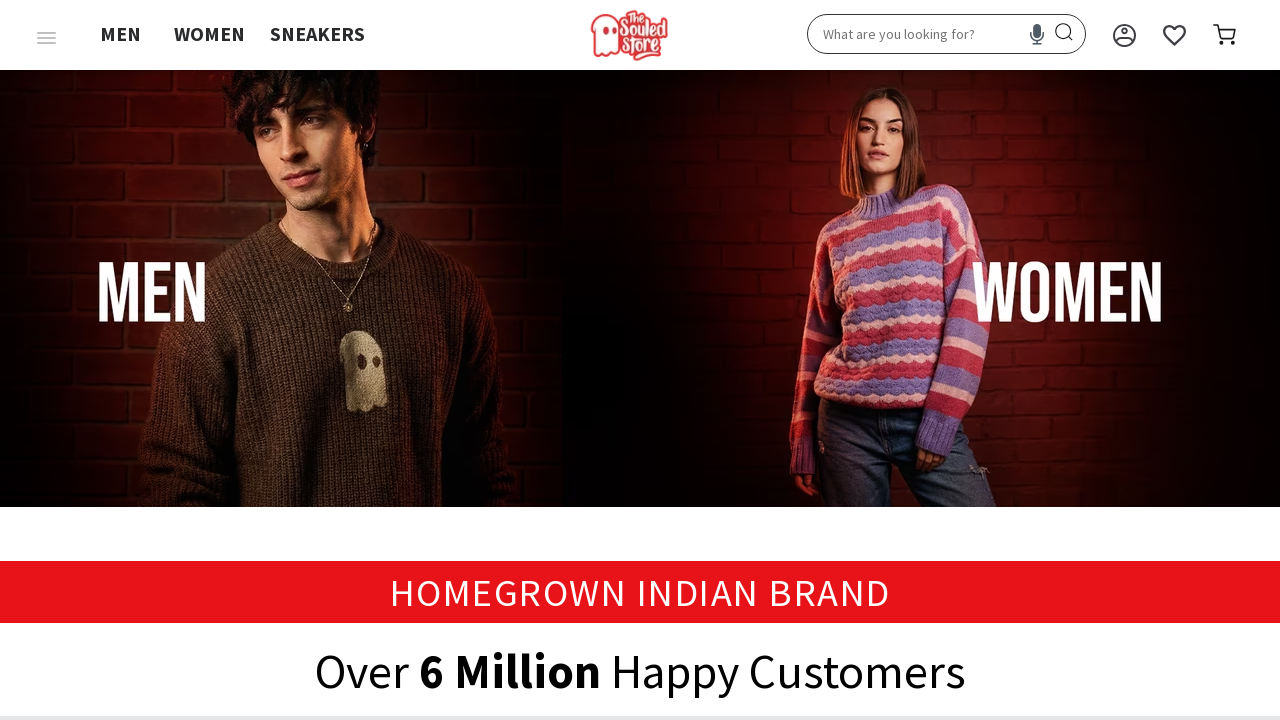

Page loaded to domcontentloaded state
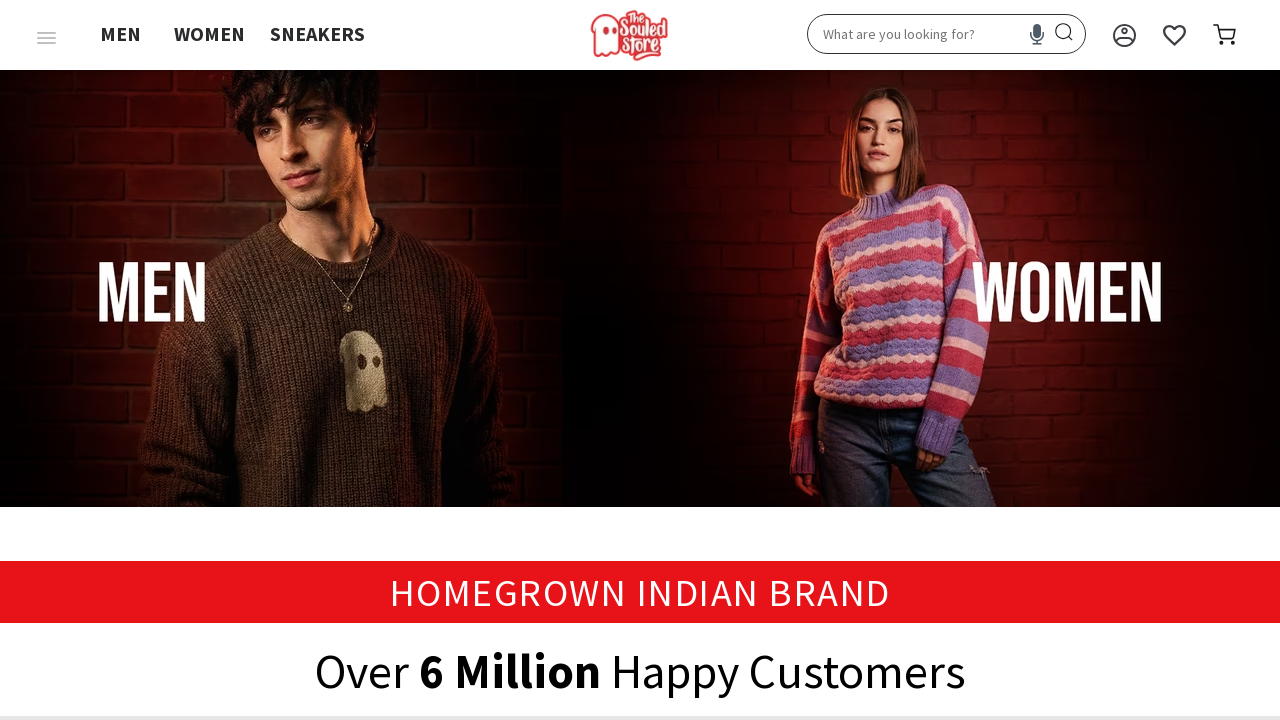

Body element is present on The Souled Store website
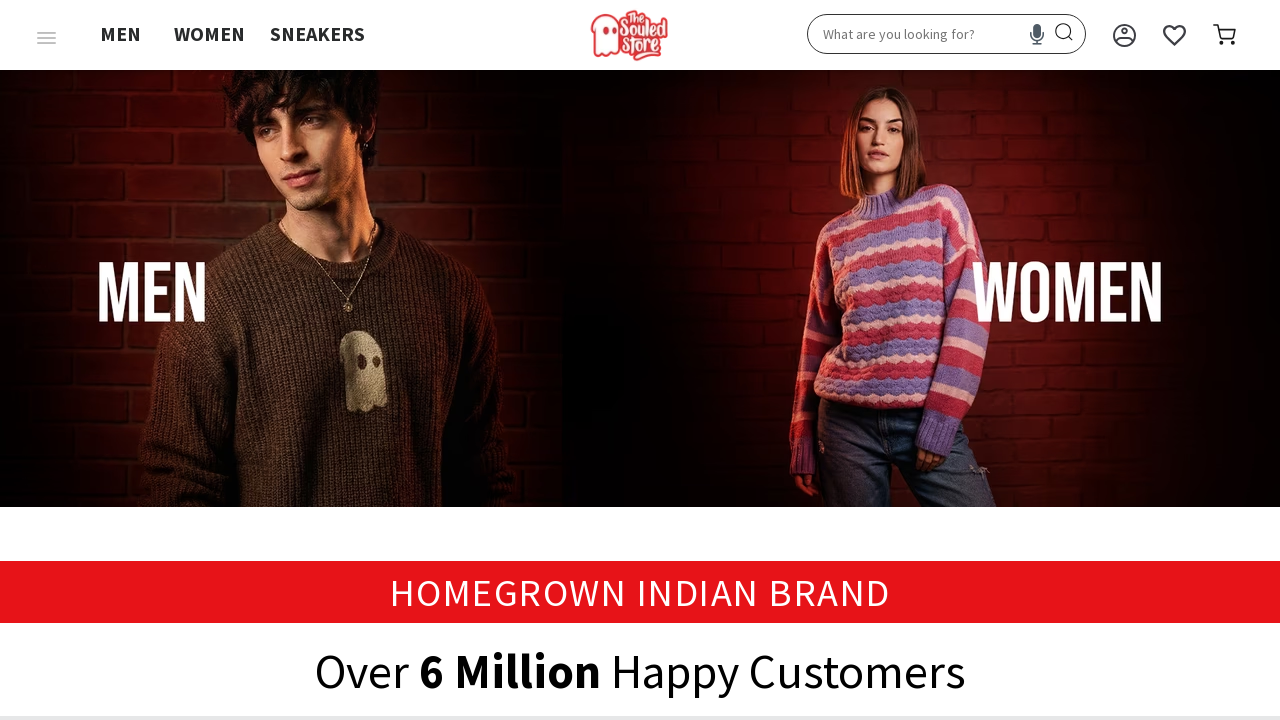

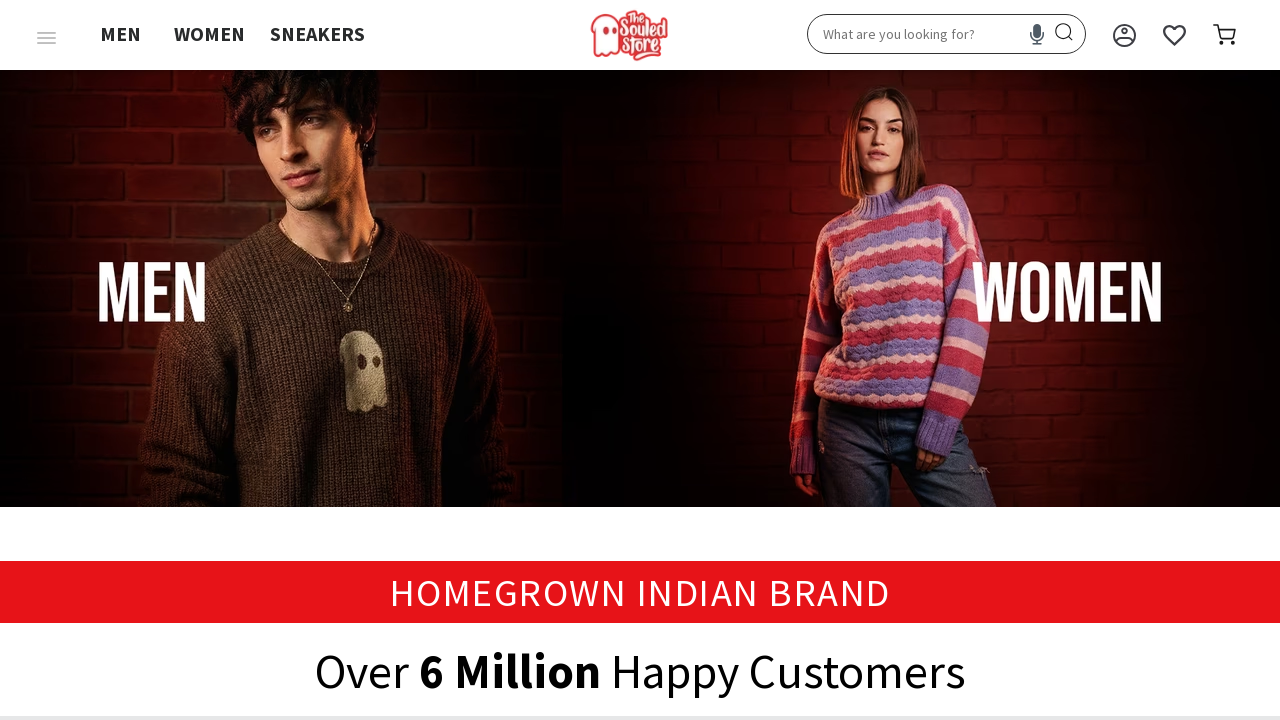